Clicks on the Chapter 7 Login Form link and verifies navigation to the correct page.

Starting URL: https://bonigarcia.dev/selenium-webdriver-java/

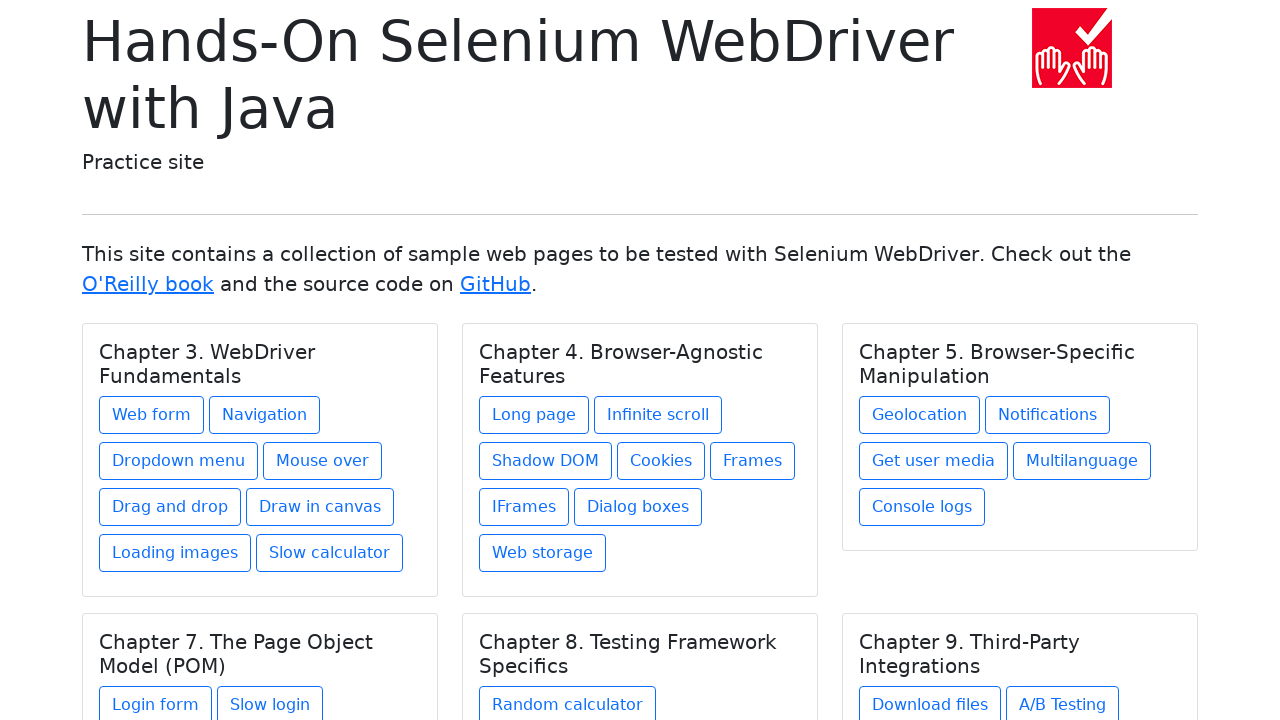

Navigated to starting URL
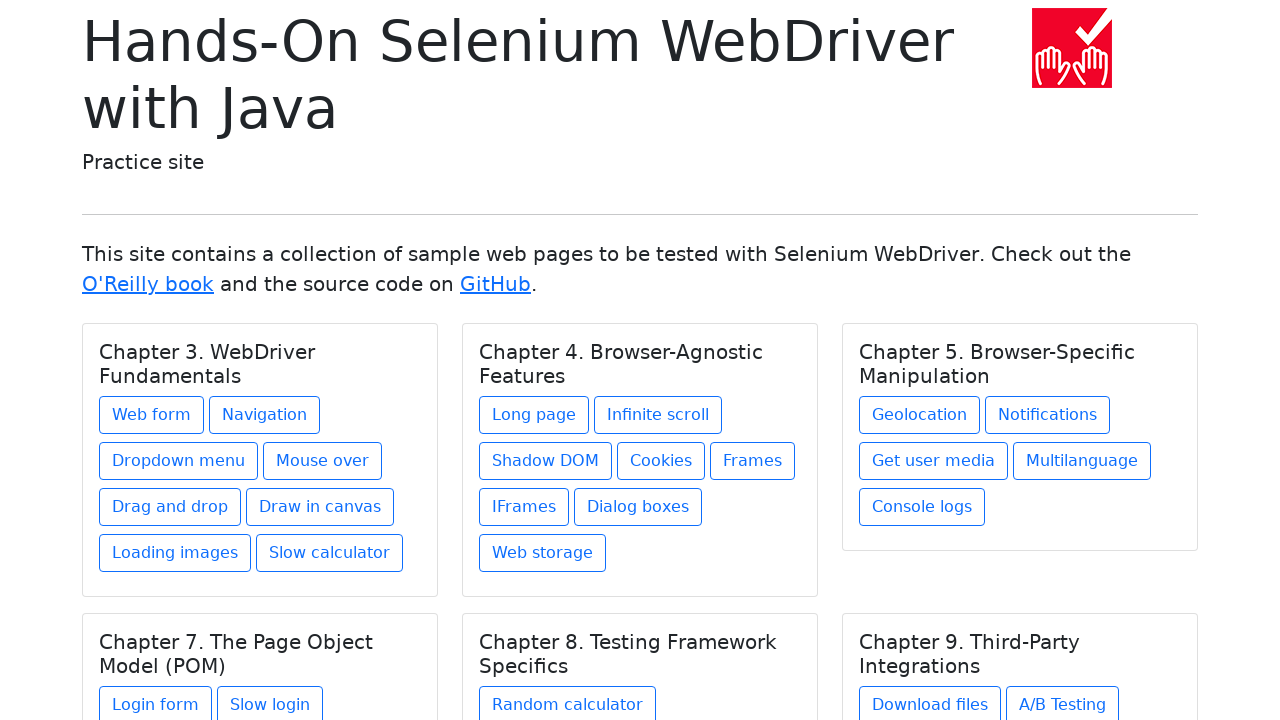

Clicked on Chapter 7 Login Form link at (156, 701) on xpath=//h5[text() = 'Chapter 7. The Page Object Model (POM)']/../a[contains(@hre
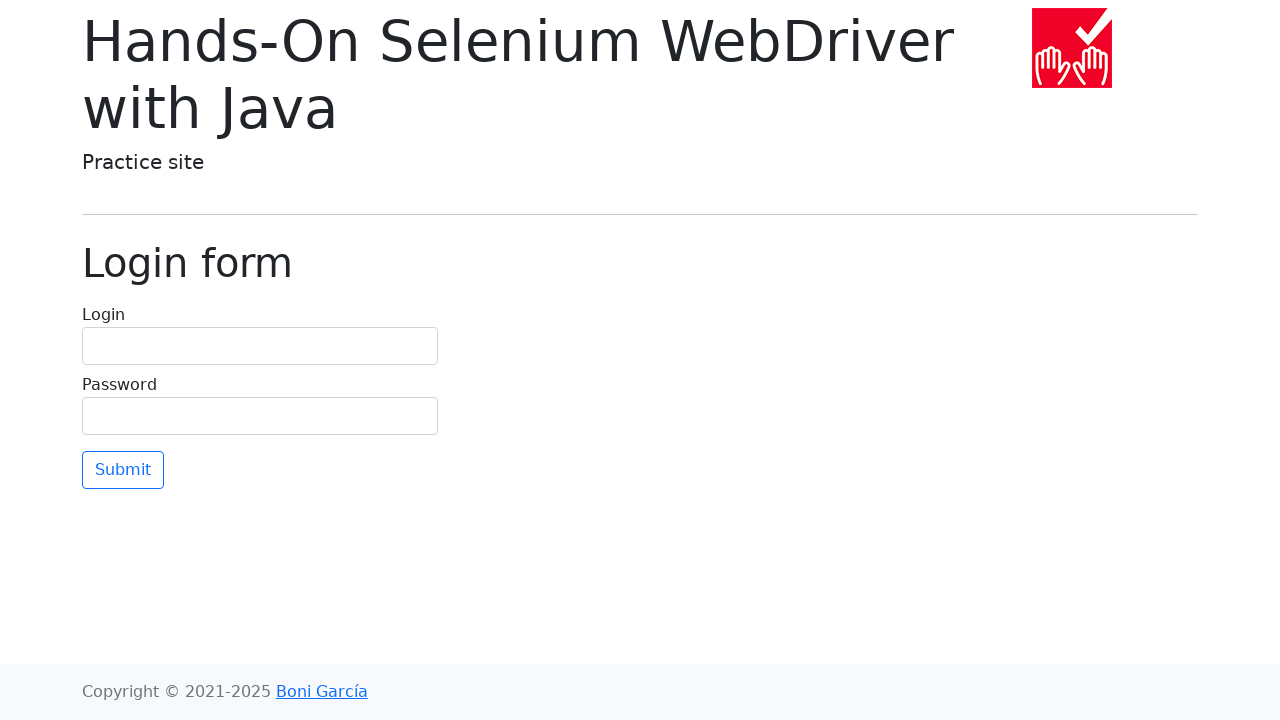

Page loaded - display-6 selector found
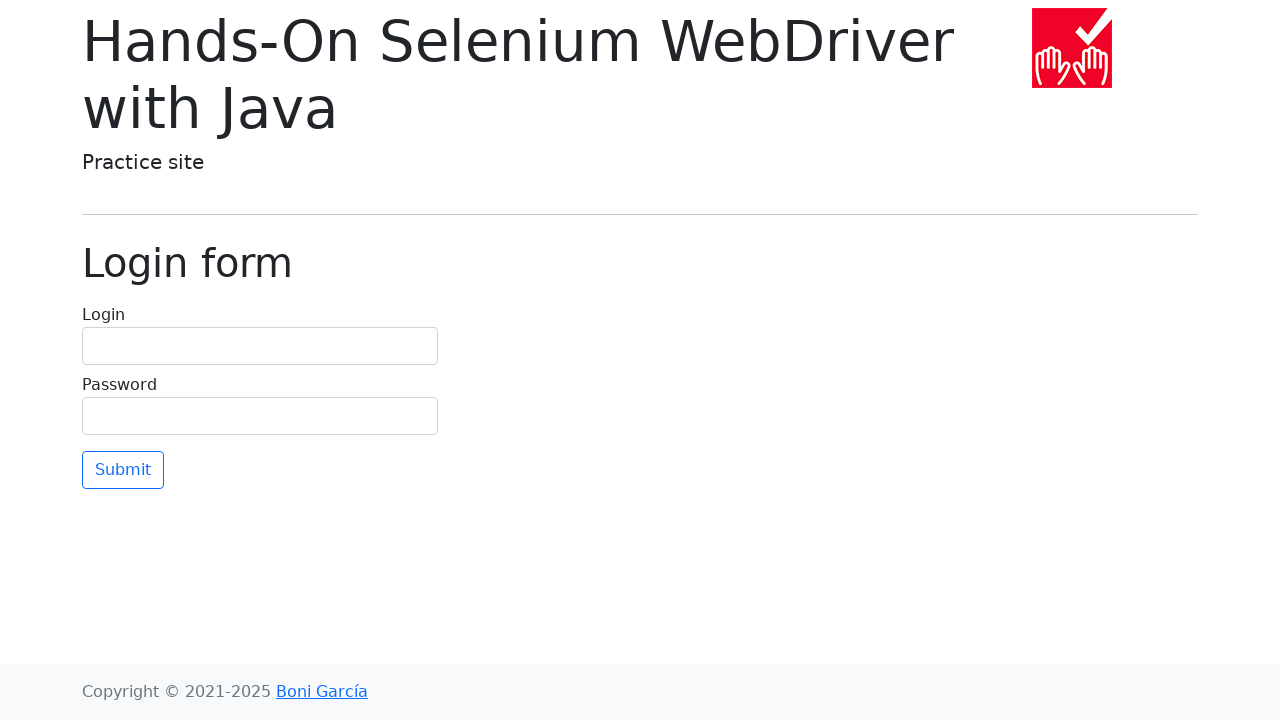

Verified page title is correct
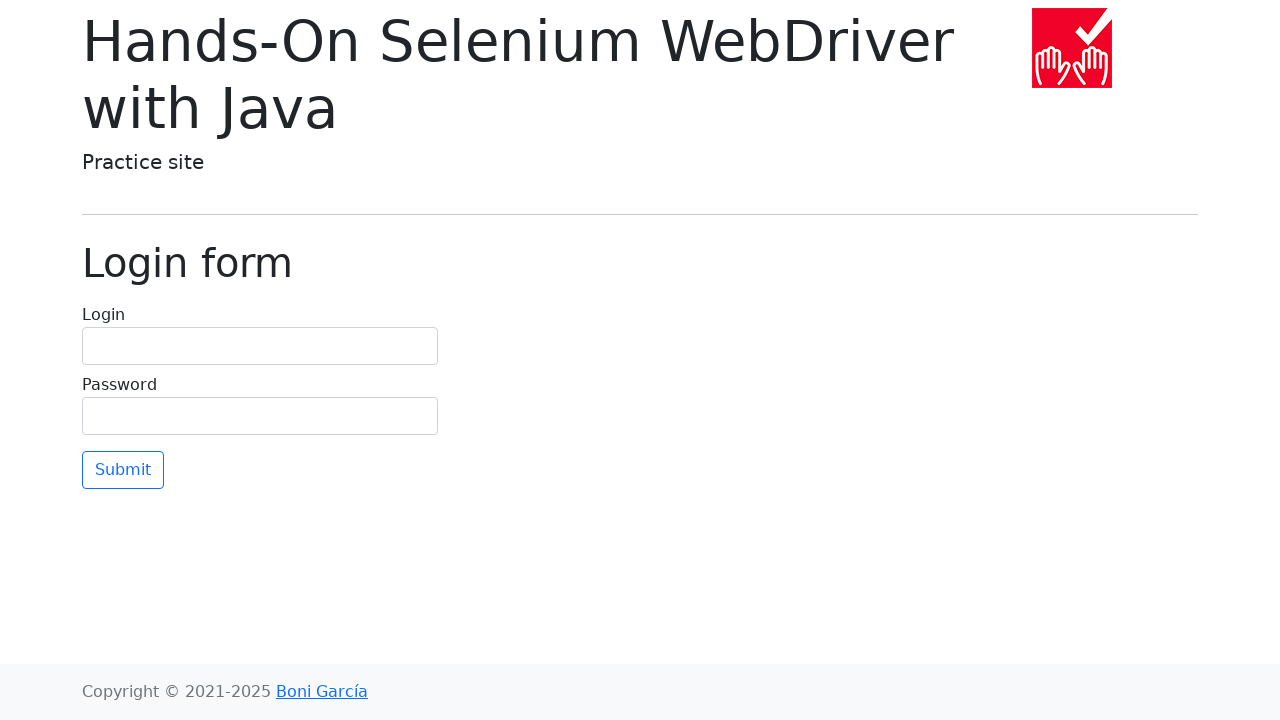

Verified page heading is 'Login form'
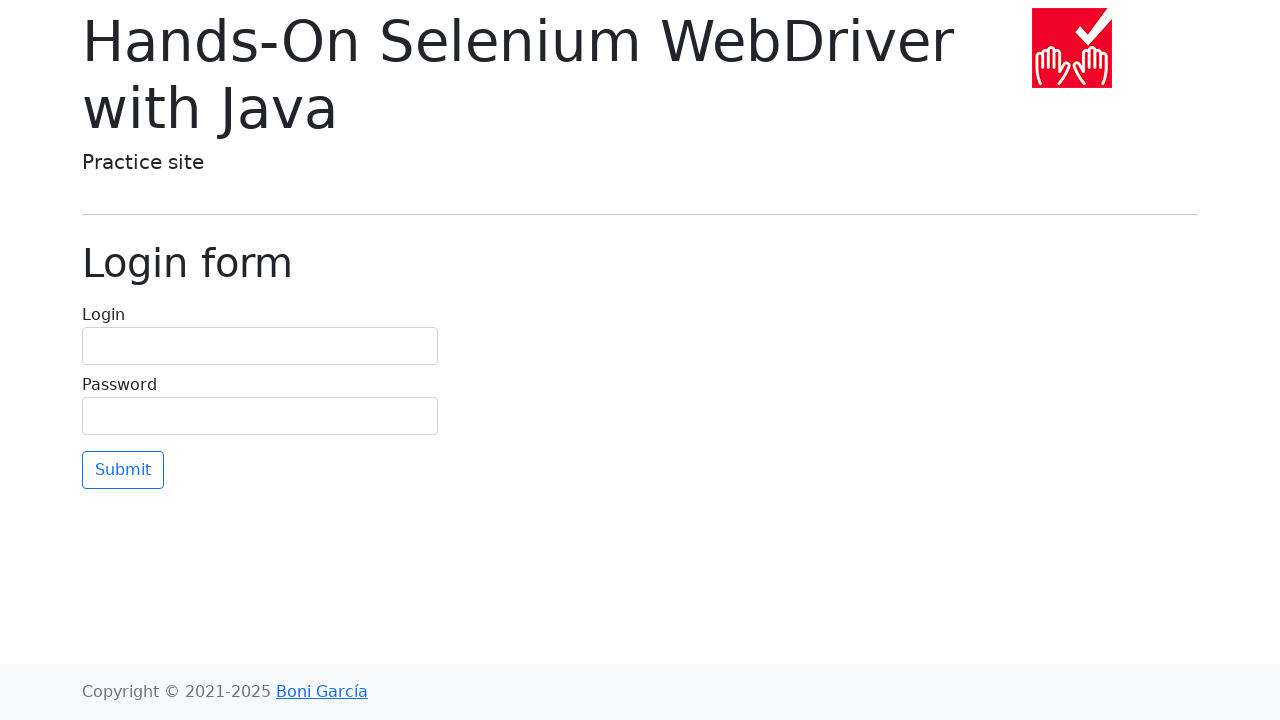

Verified page URL is correct
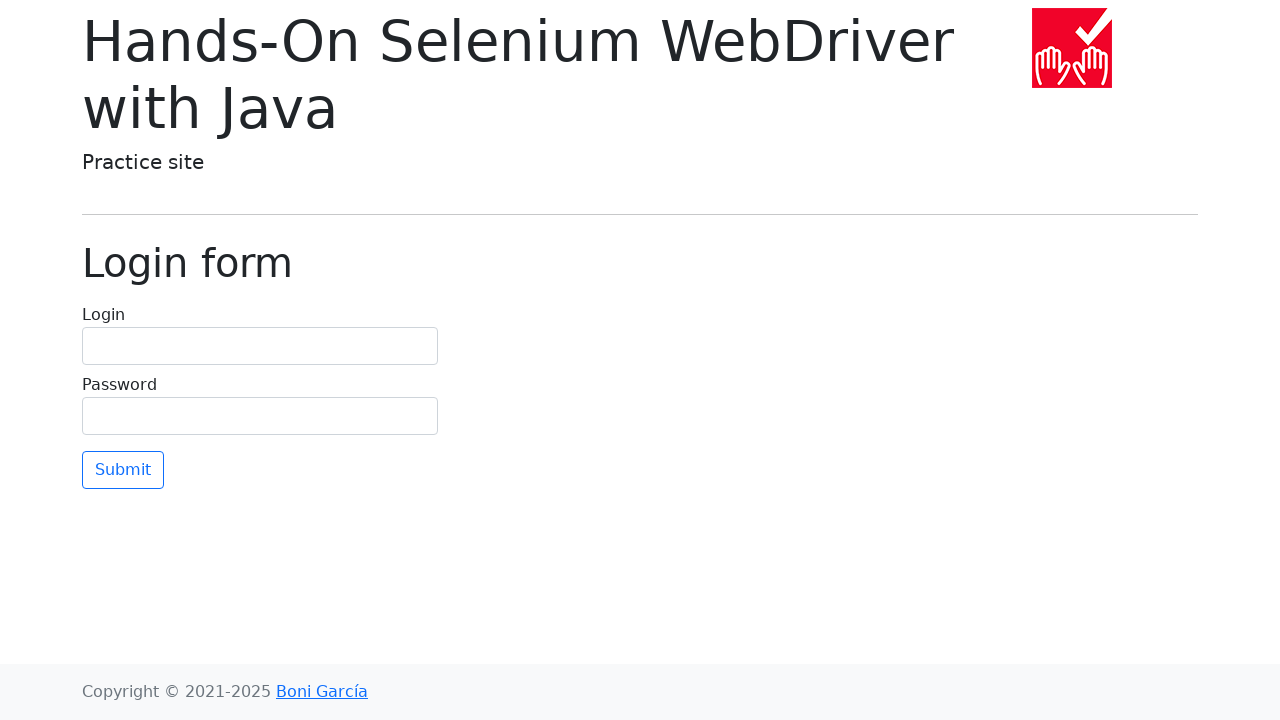

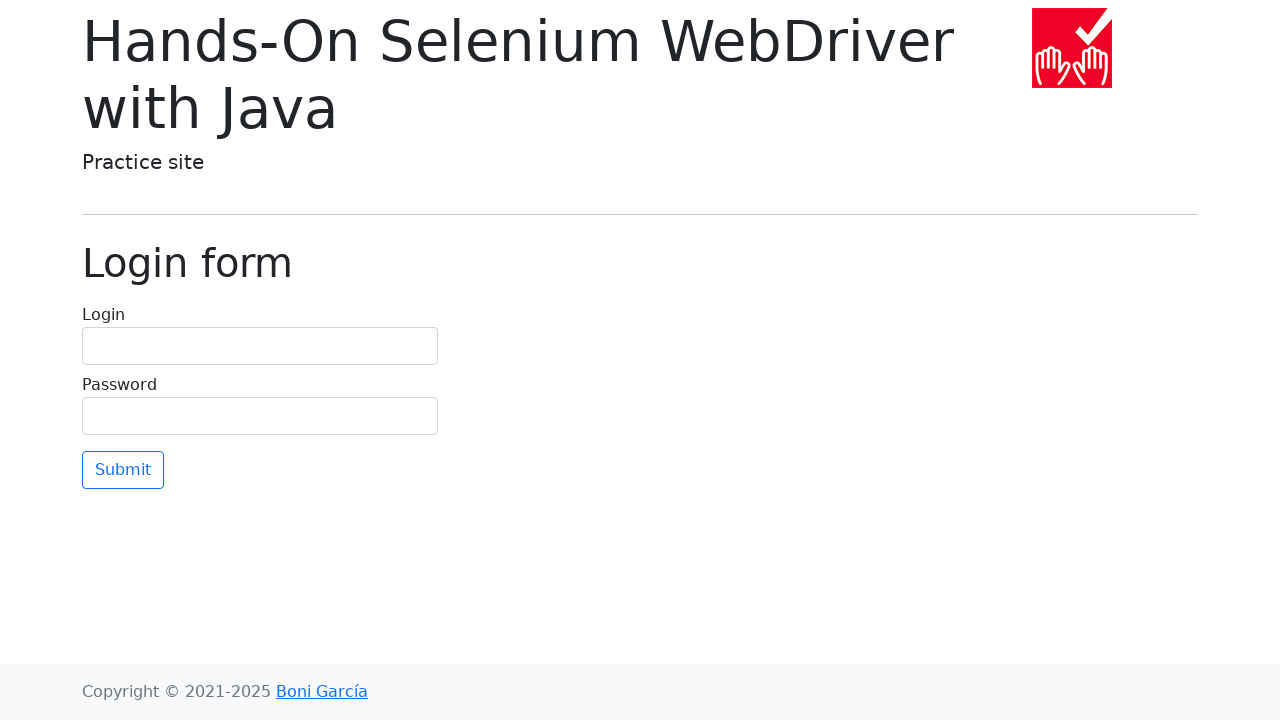